Tests navigation to the draw in canvas page by clicking the link and verifying the page loads correctly

Starting URL: https://bonigarcia.dev/selenium-webdriver-java/

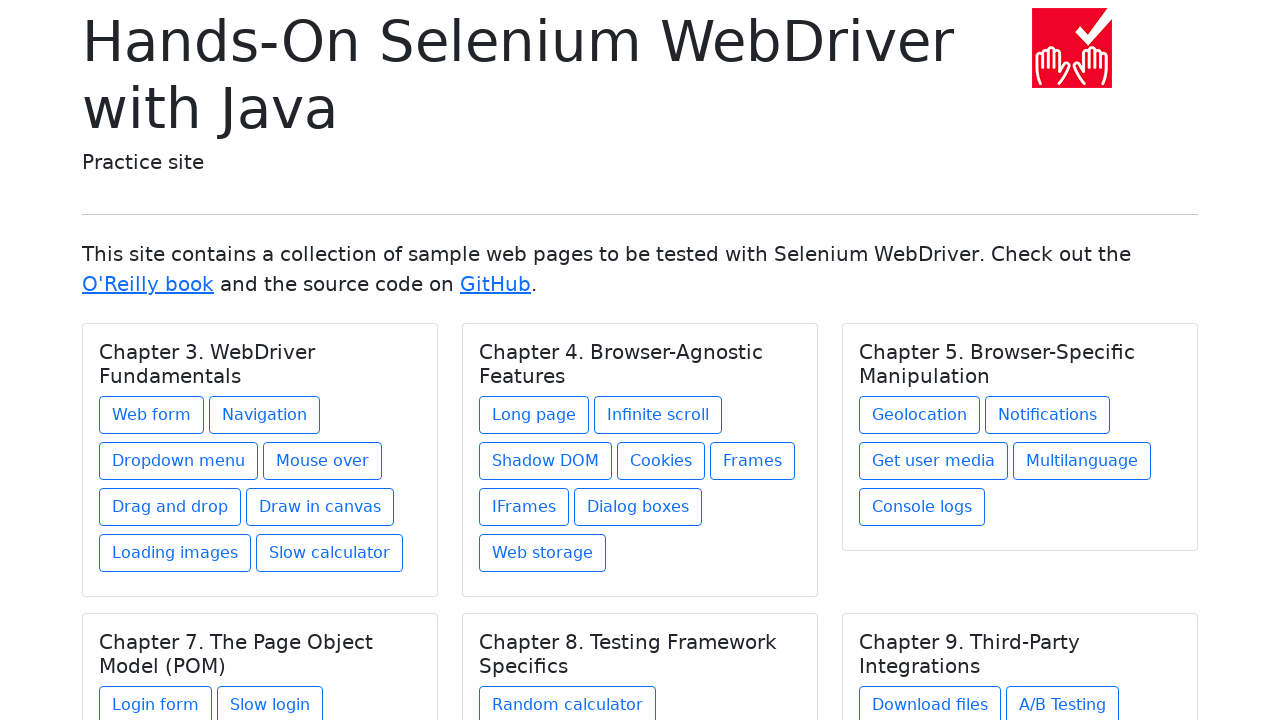

Clicked on the draw in canvas link at (320, 507) on xpath=//a[@href='draw-in-canvas.html']
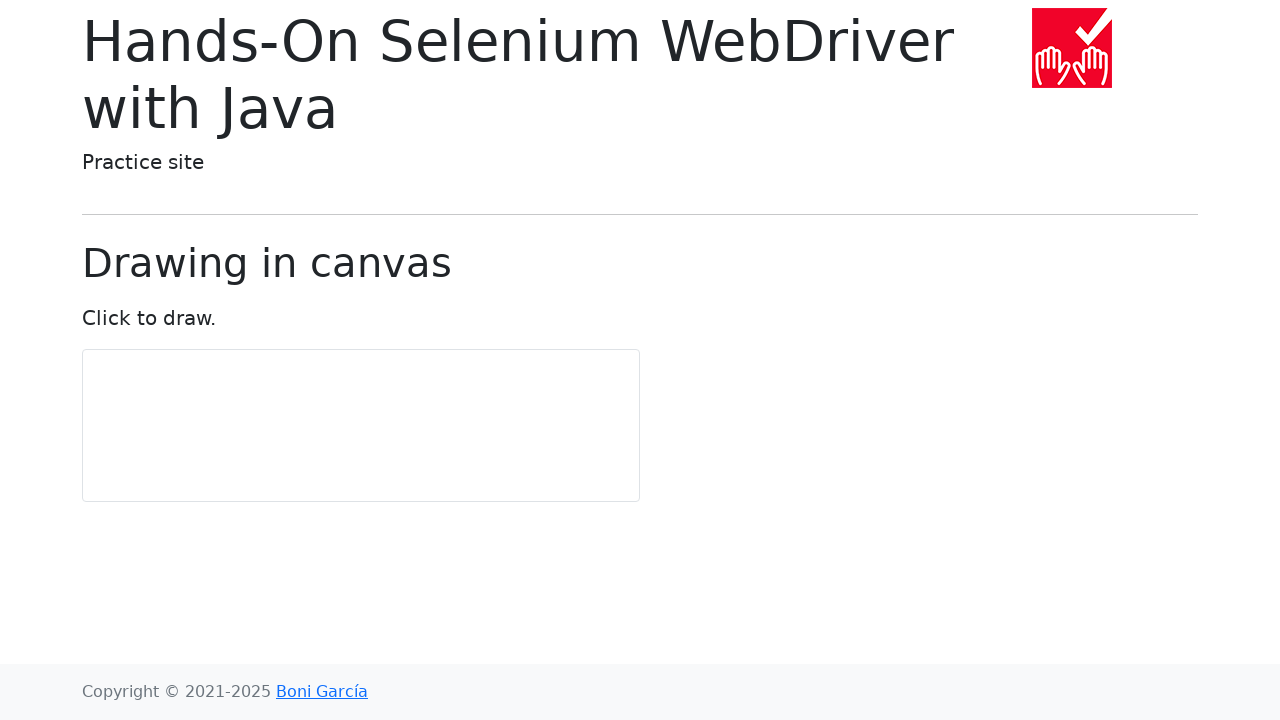

Draw in canvas page loaded and title element verified
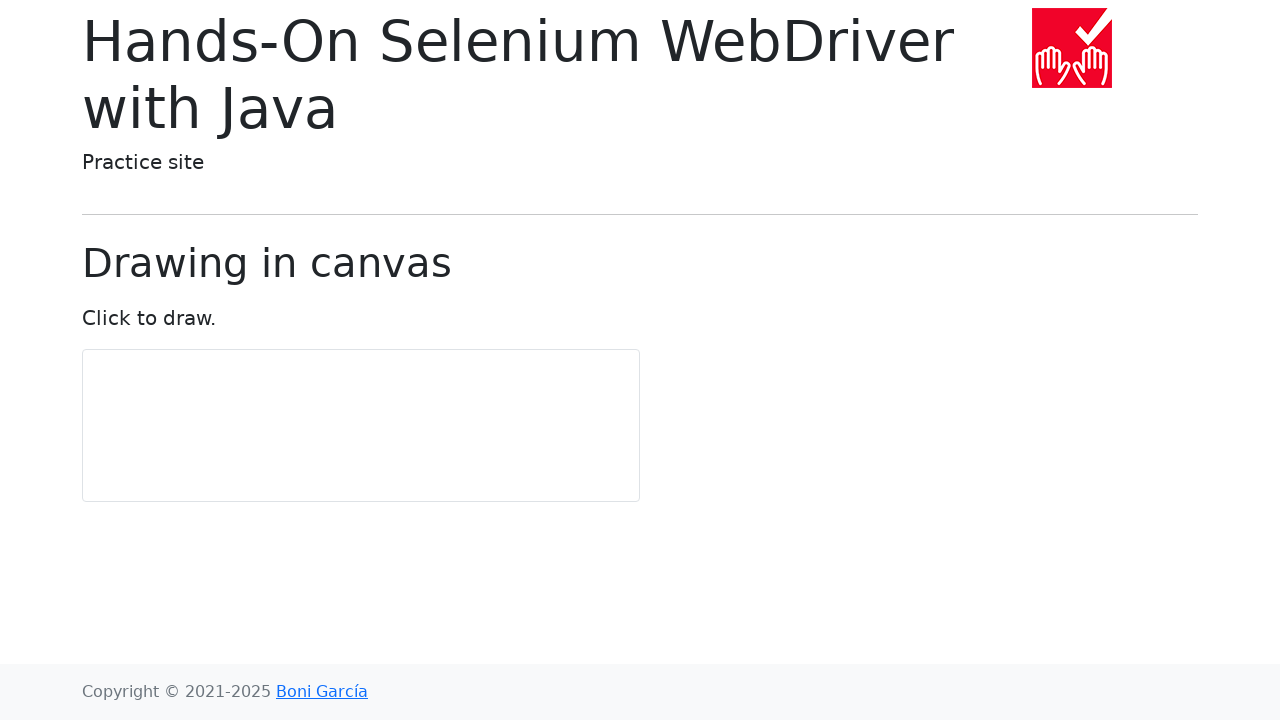

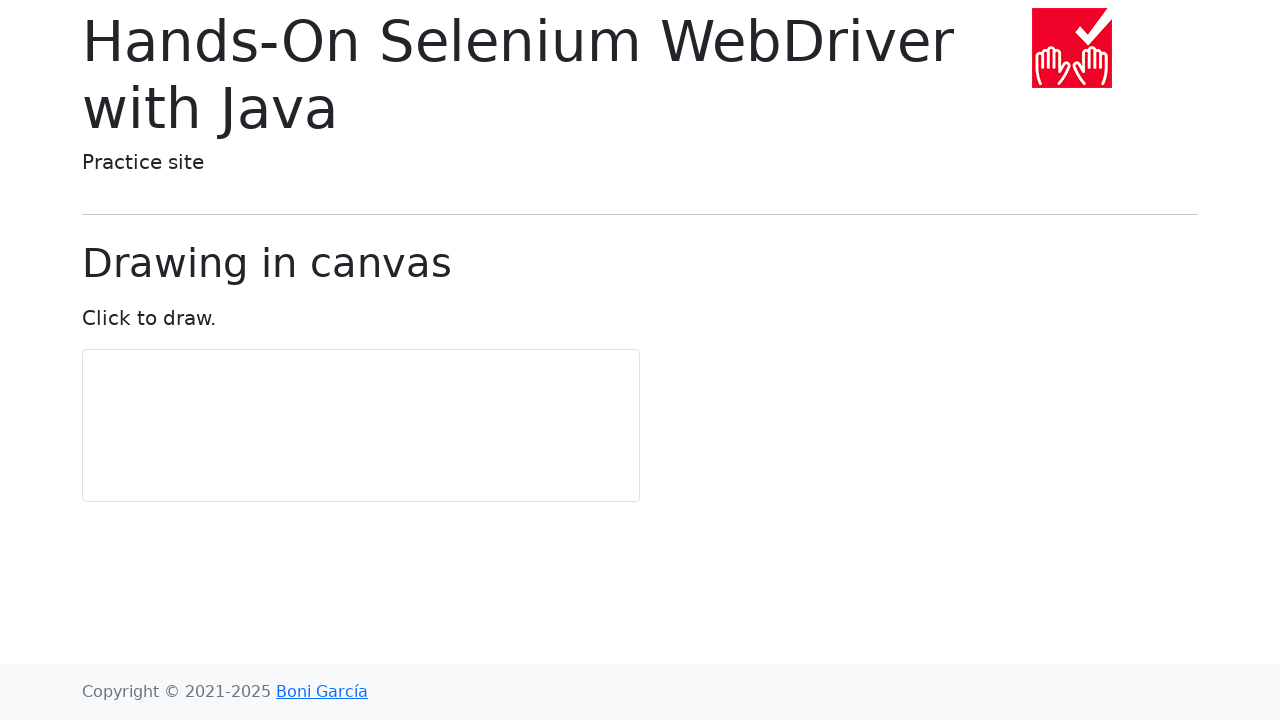